Tests that edits are saved on blur event

Starting URL: https://demo.playwright.dev/todomvc

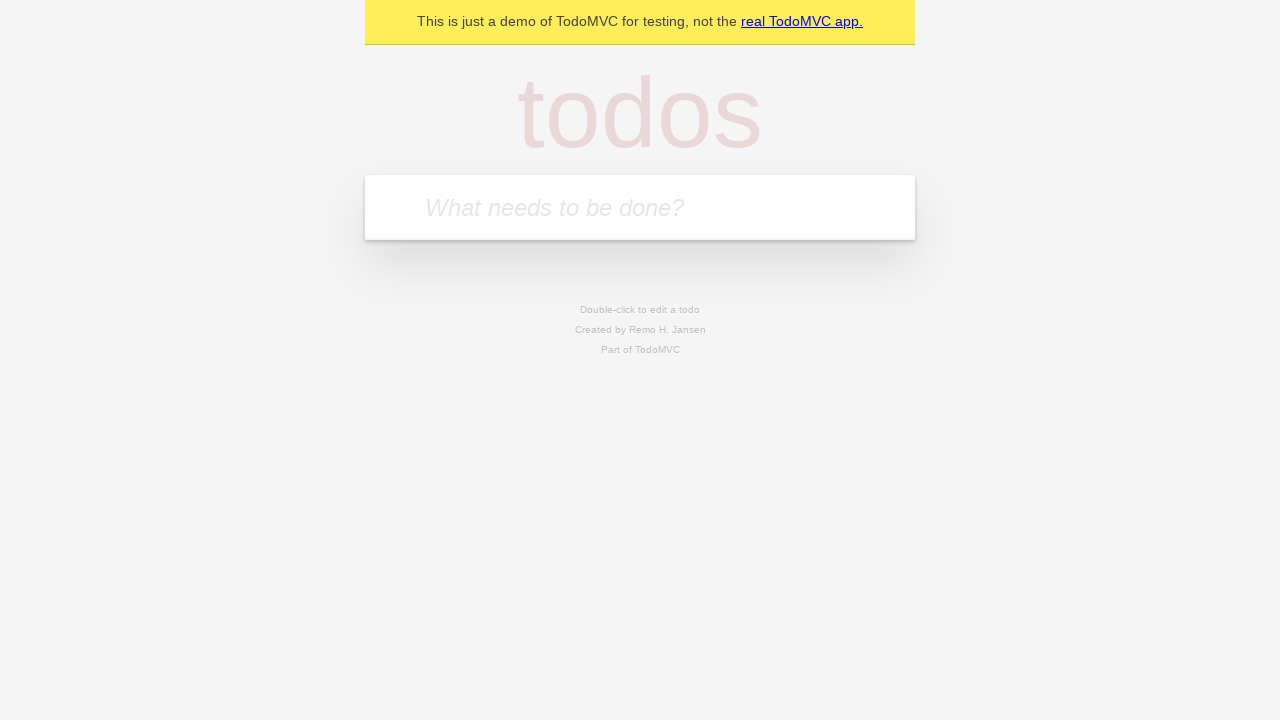

Filled input field with first todo 'buy some cheese' on internal:attr=[placeholder="What needs to be done?"i]
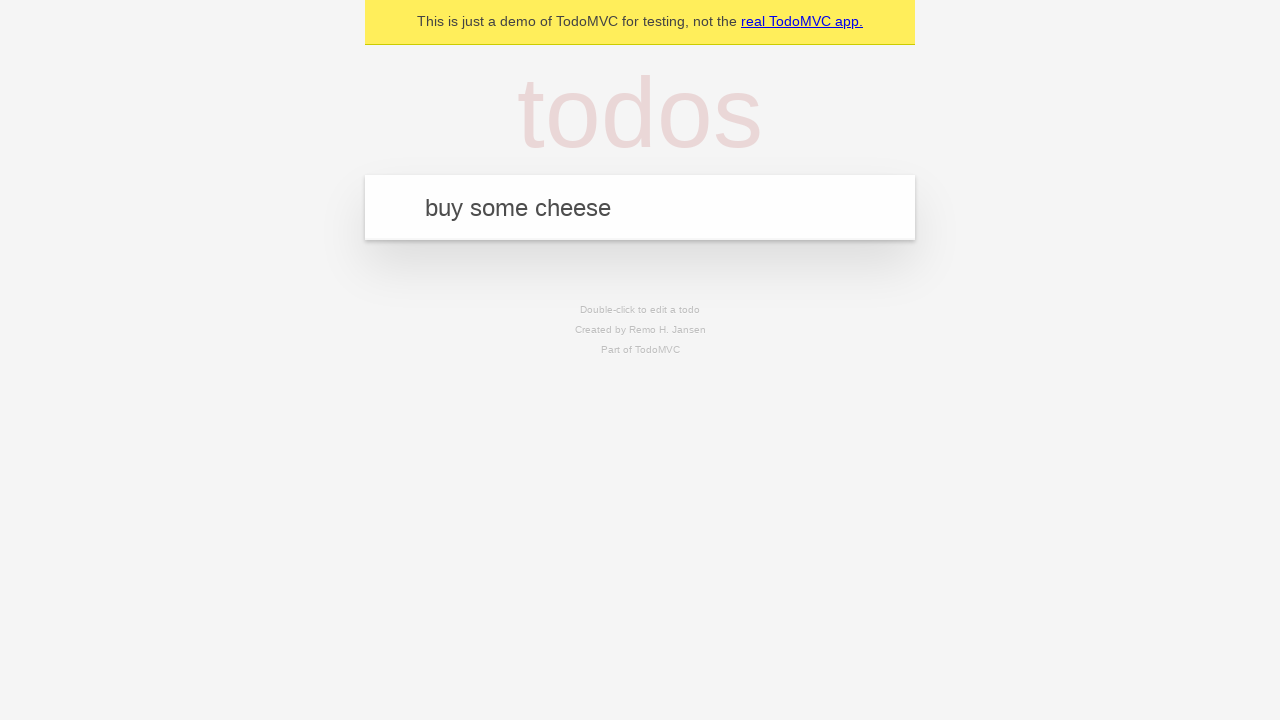

Pressed Enter to create first todo on internal:attr=[placeholder="What needs to be done?"i]
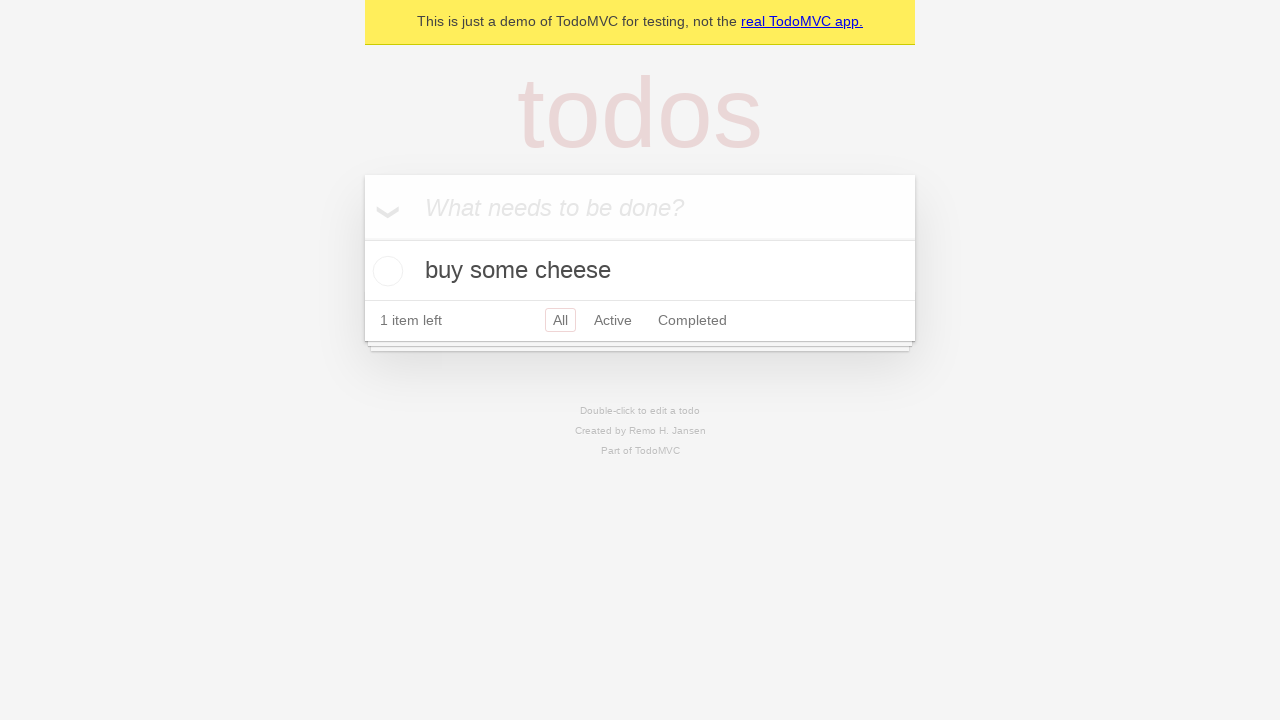

Filled input field with second todo 'feed the cat' on internal:attr=[placeholder="What needs to be done?"i]
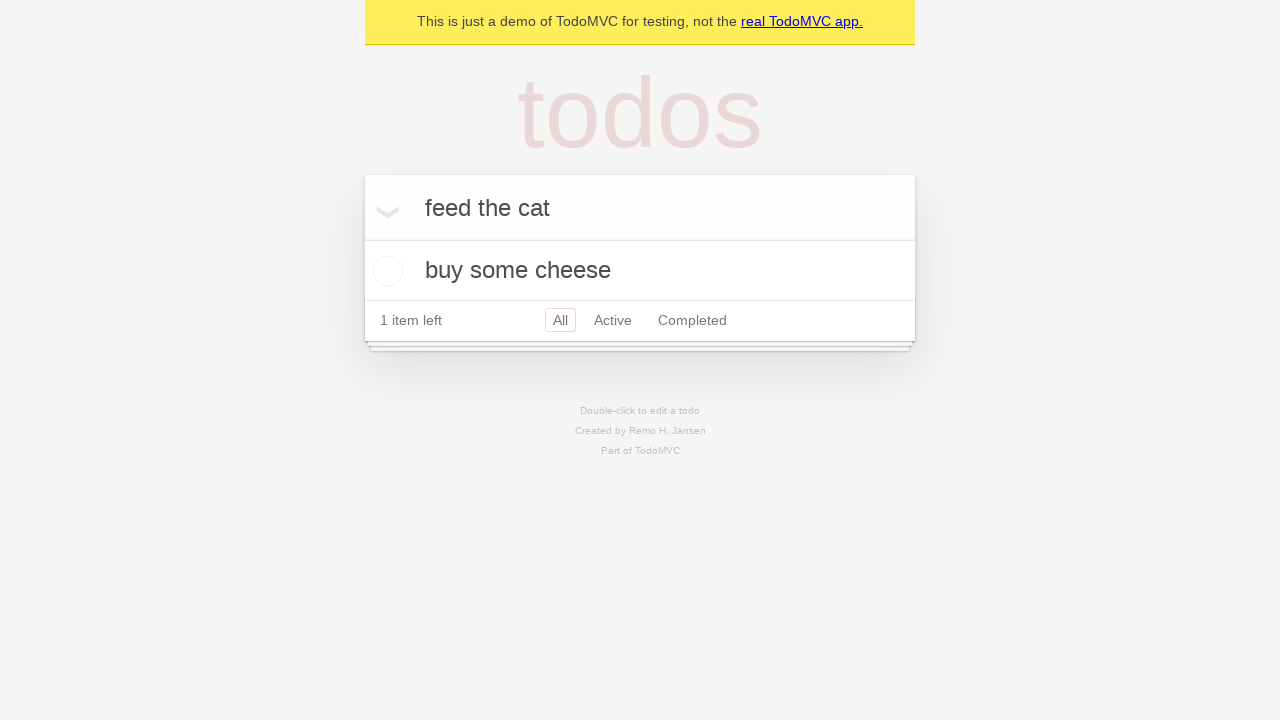

Pressed Enter to create second todo on internal:attr=[placeholder="What needs to be done?"i]
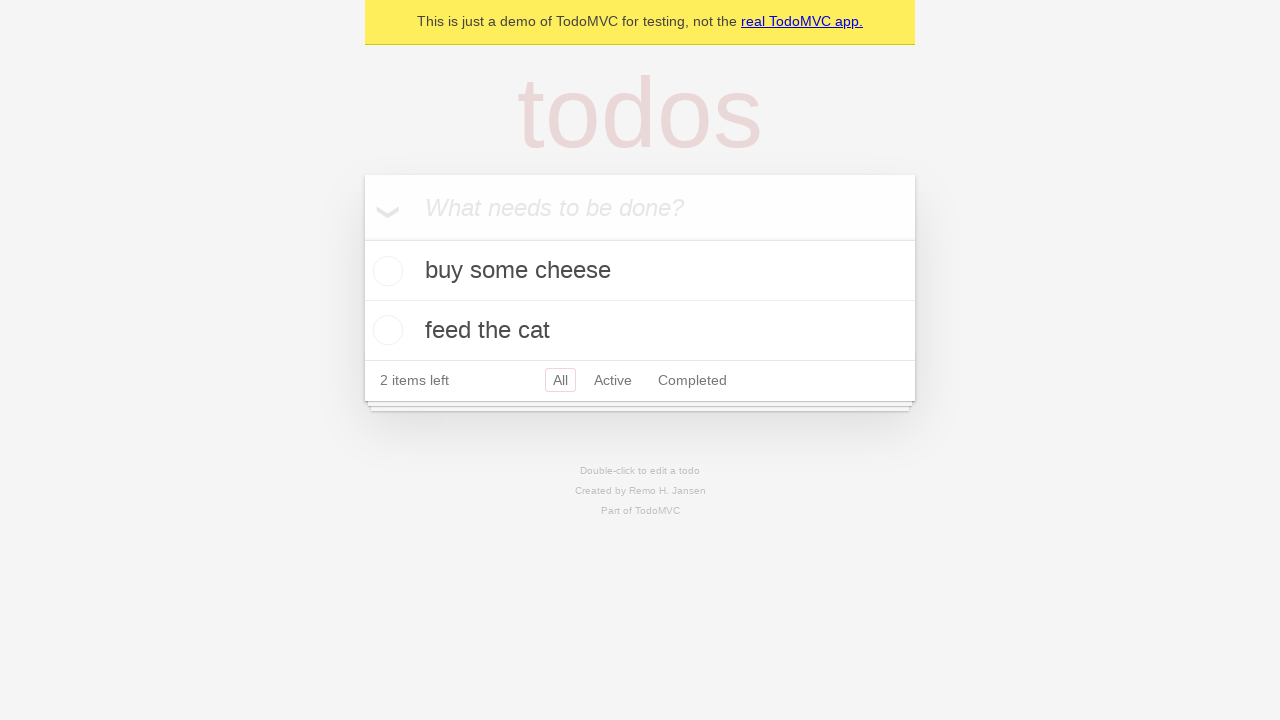

Filled input field with third todo 'book a doctors appointment' on internal:attr=[placeholder="What needs to be done?"i]
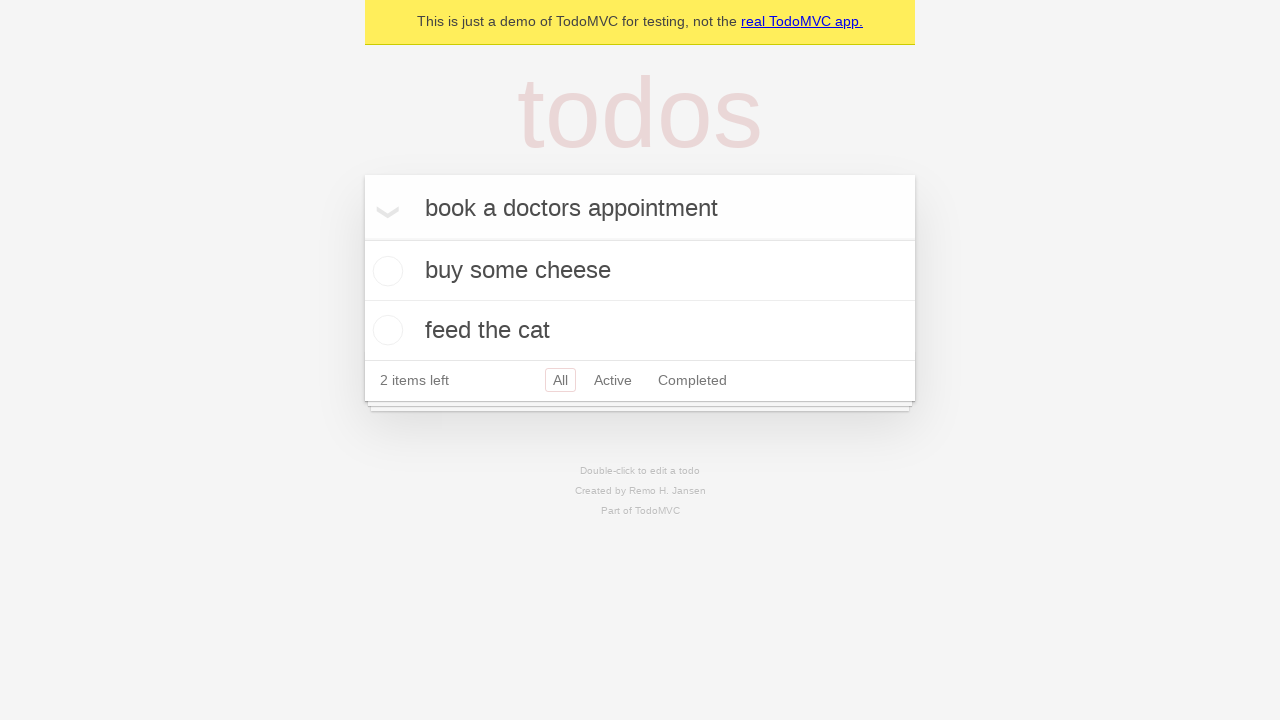

Pressed Enter to create third todo on internal:attr=[placeholder="What needs to be done?"i]
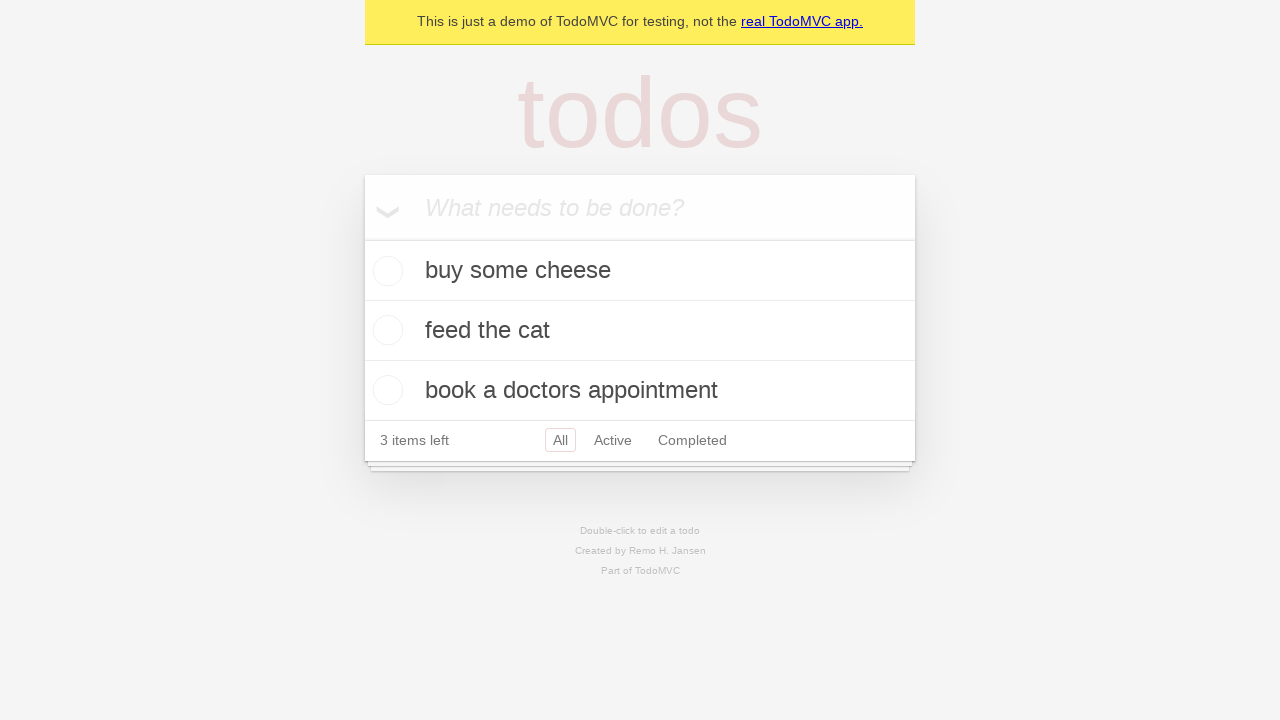

Double-clicked second todo to enter edit mode at (640, 331) on internal:testid=[data-testid="todo-item"s] >> nth=1
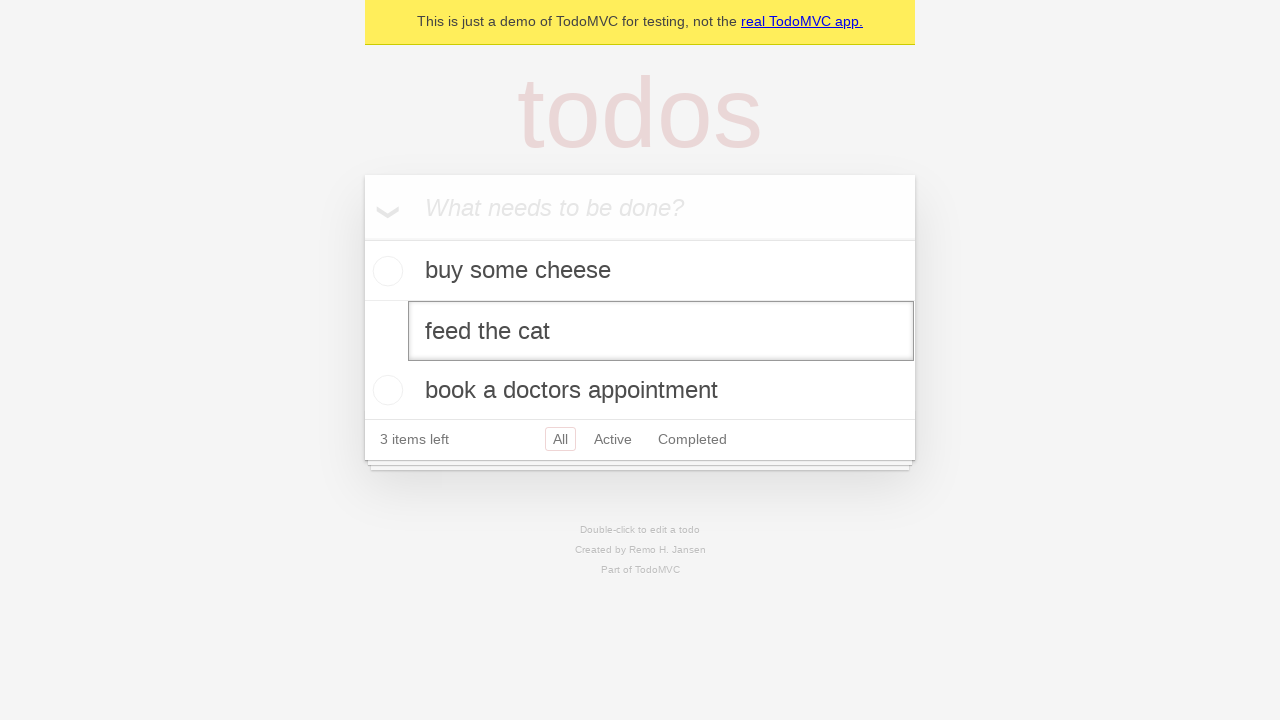

Filled edit textbox with new text 'buy some sausages' on internal:testid=[data-testid="todo-item"s] >> nth=1 >> internal:role=textbox[nam
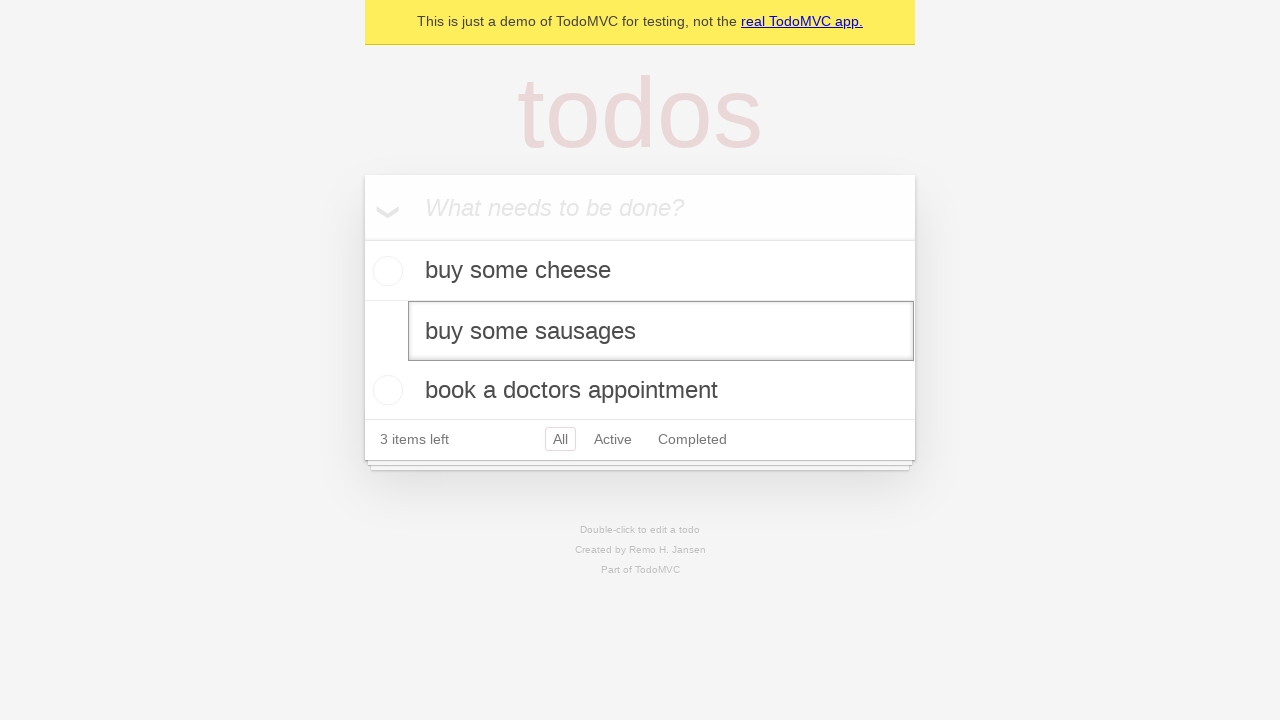

Triggered blur event on edit textbox to save changes
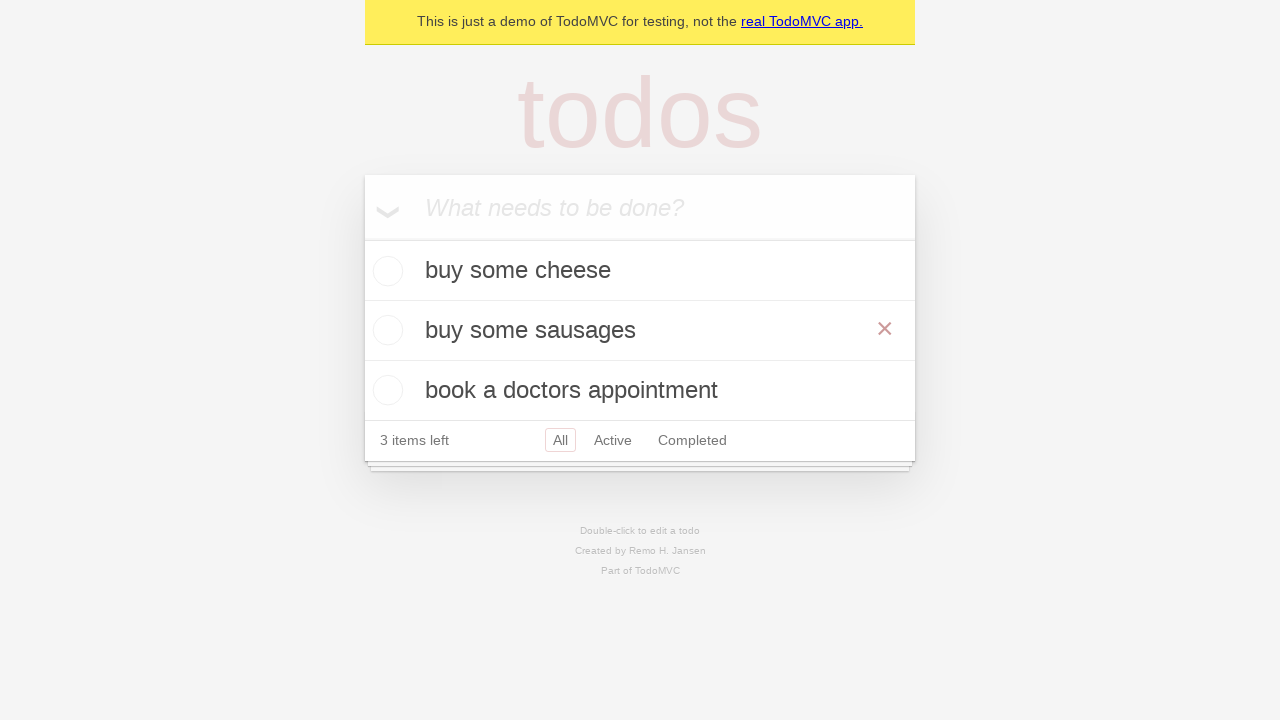

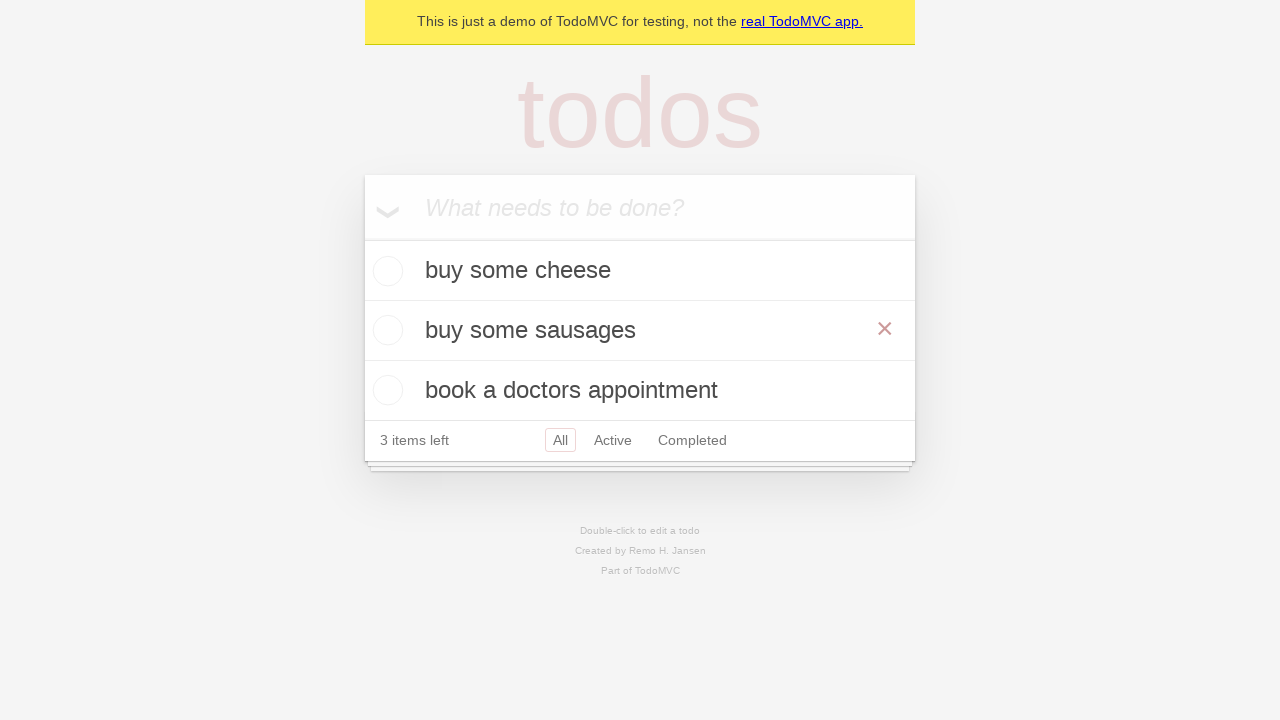